Tests a movie ticket booking form by selecting a ticket class from a dropdown (Silver - $750) and setting the registered user option to "no"

Starting URL: https://muntasir101.github.io/Movie-Ticket-Booking/

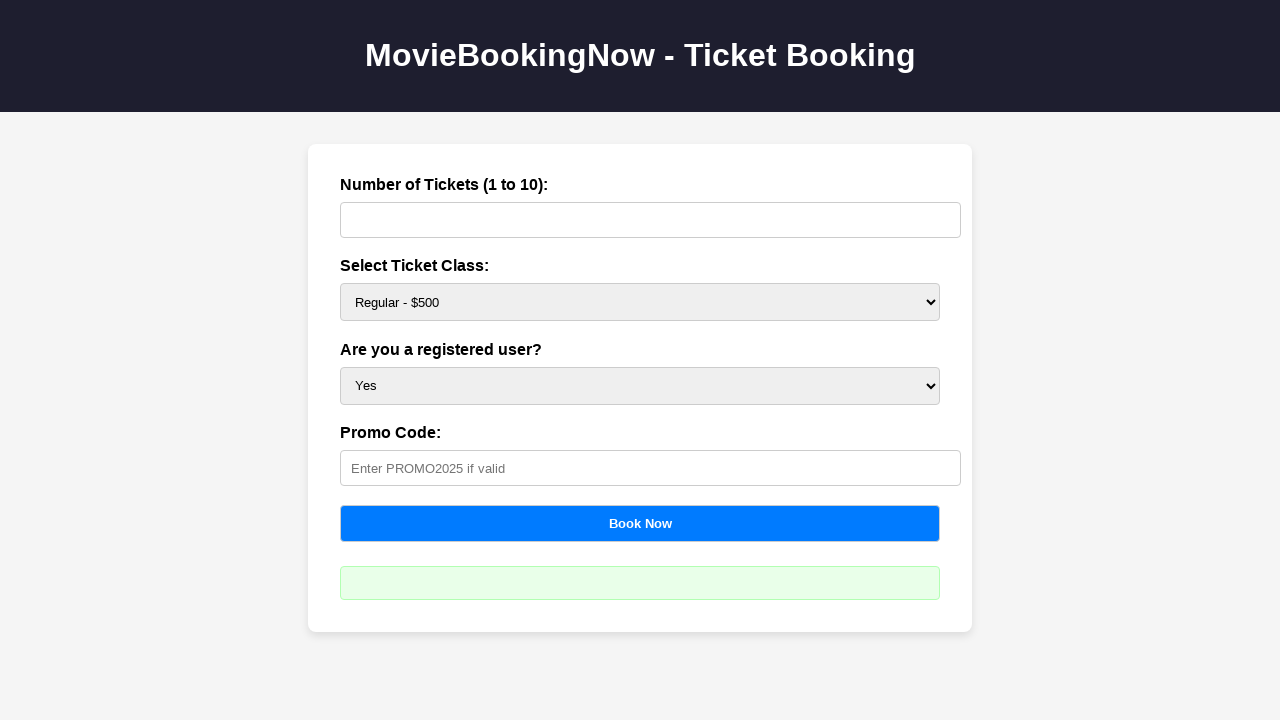

Waited for ticket class dropdown to be present
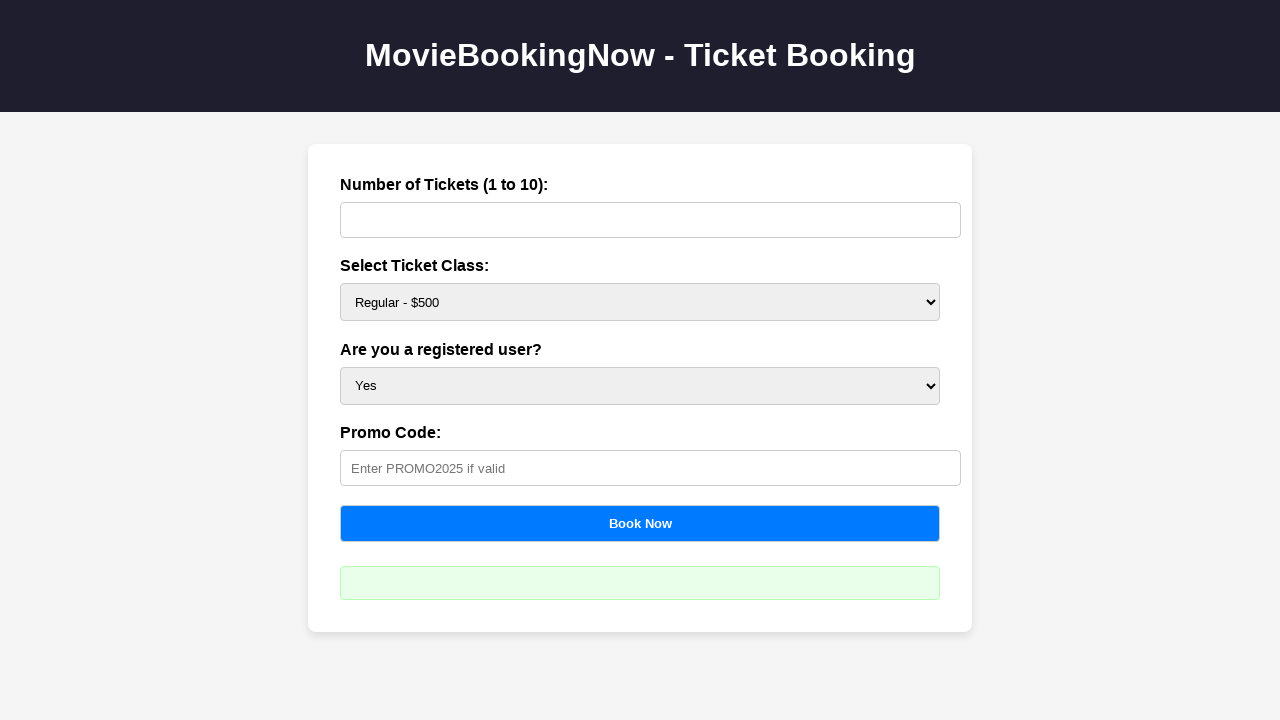

Selected Silver ticket class ($750) from dropdown on #price
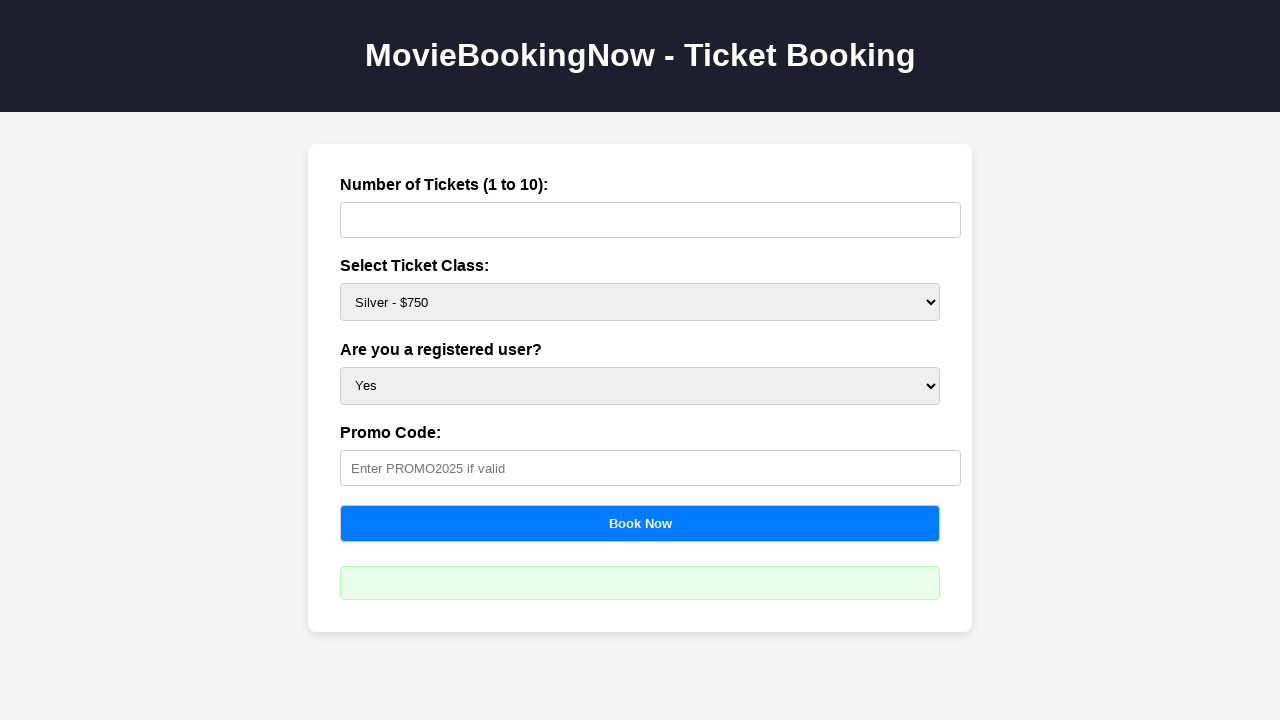

Waited for registered user dropdown to be present
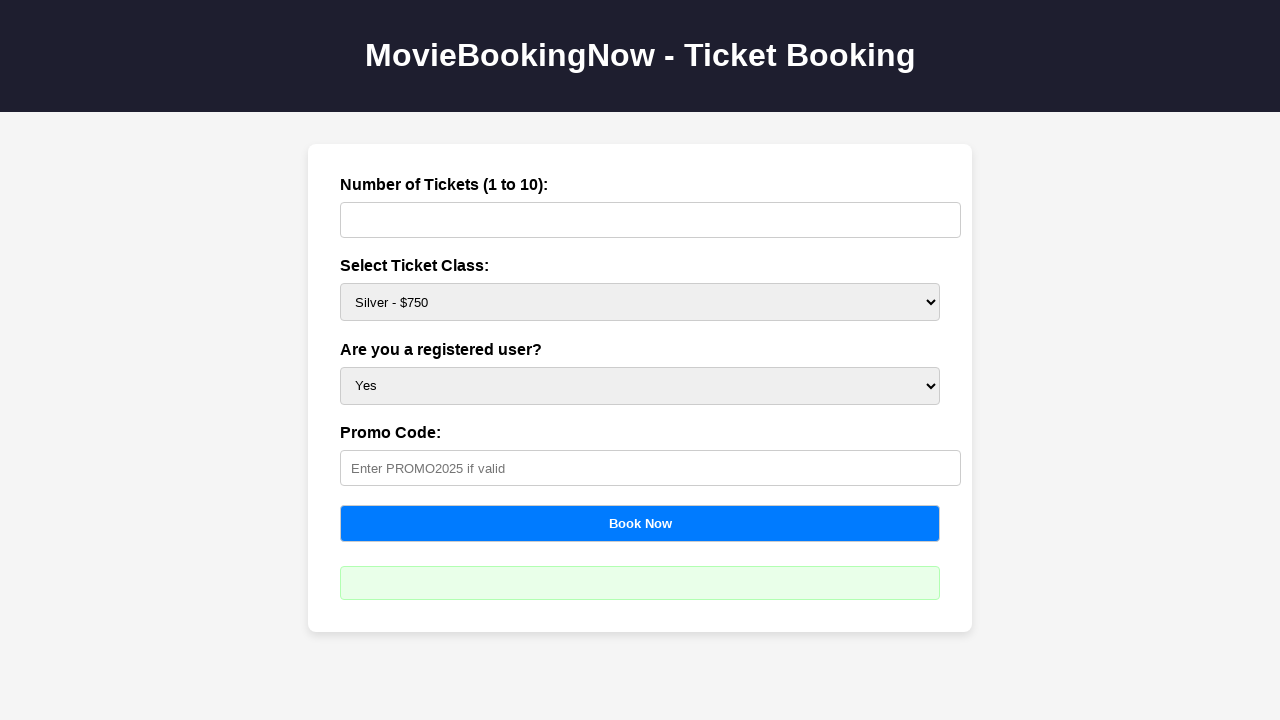

Selected 'no' for registered user option on #user
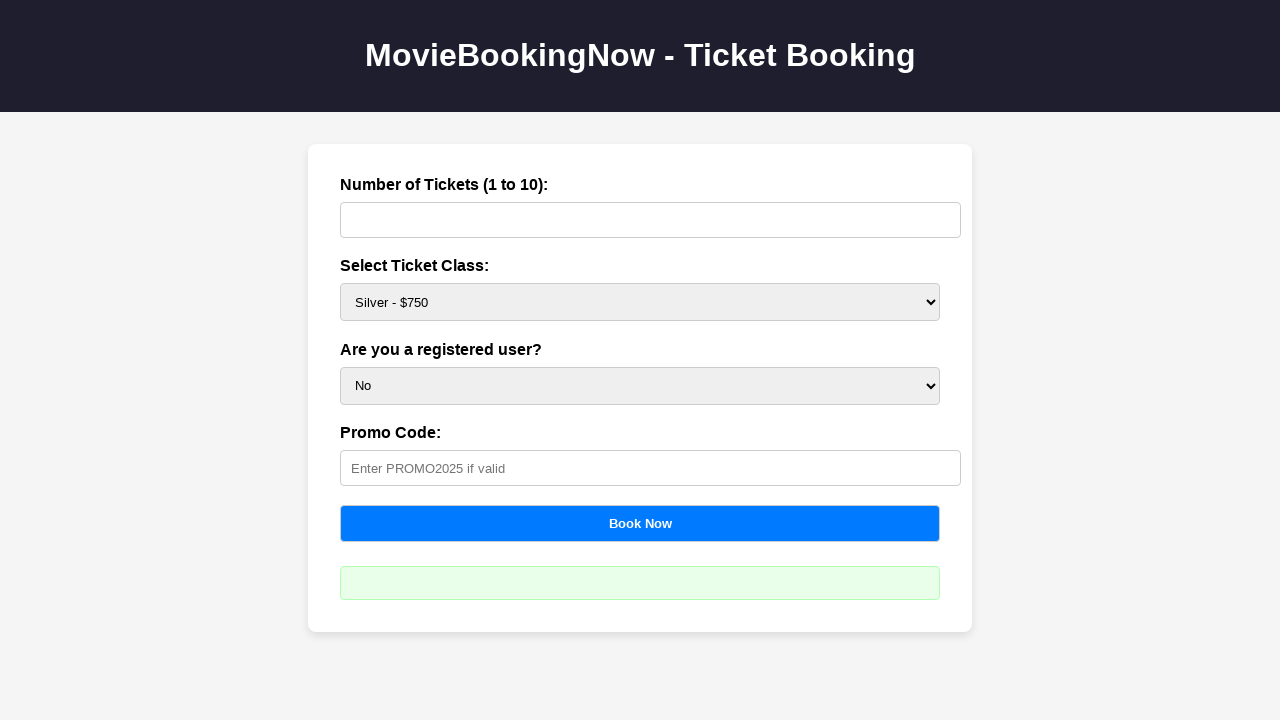

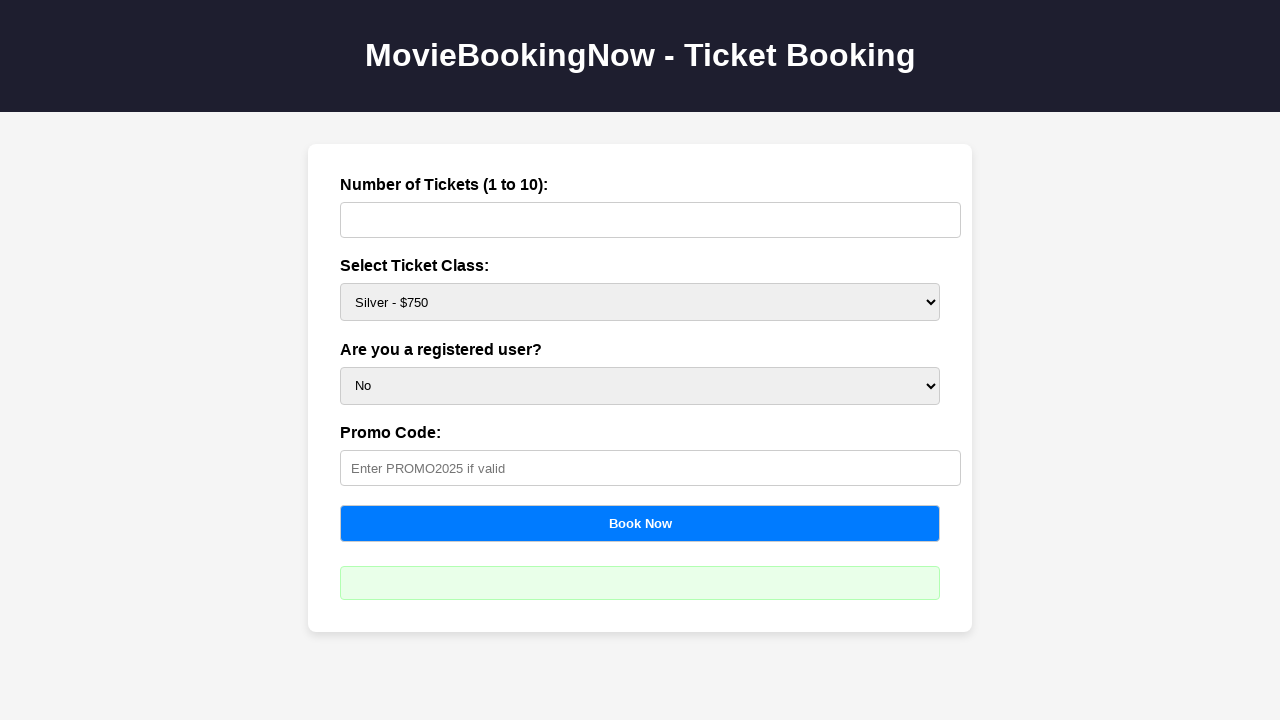